Tests clicking a link using partial link text matching by navigating to a blog page and clicking a link containing "compendi" in its text

Starting URL: http://omayo.blogspot.com/

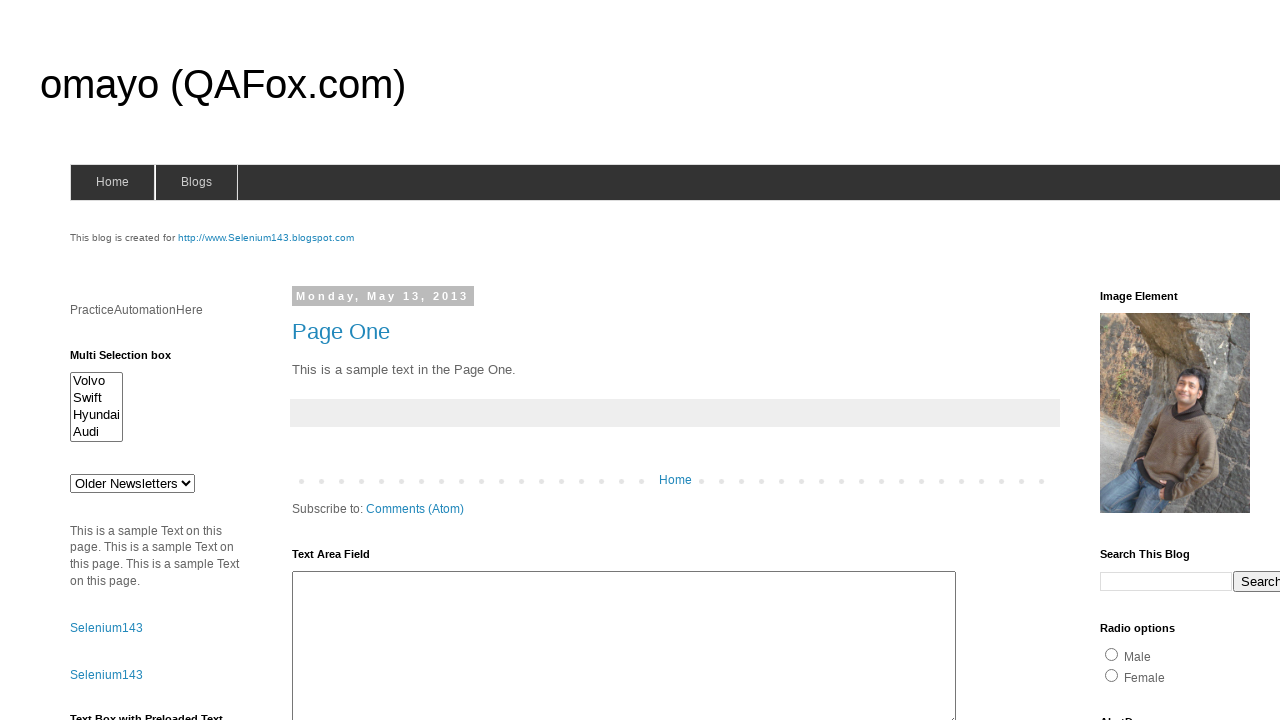

Clicked link containing partial text 'compendi' at (1160, 360) on a:has-text('compendi')
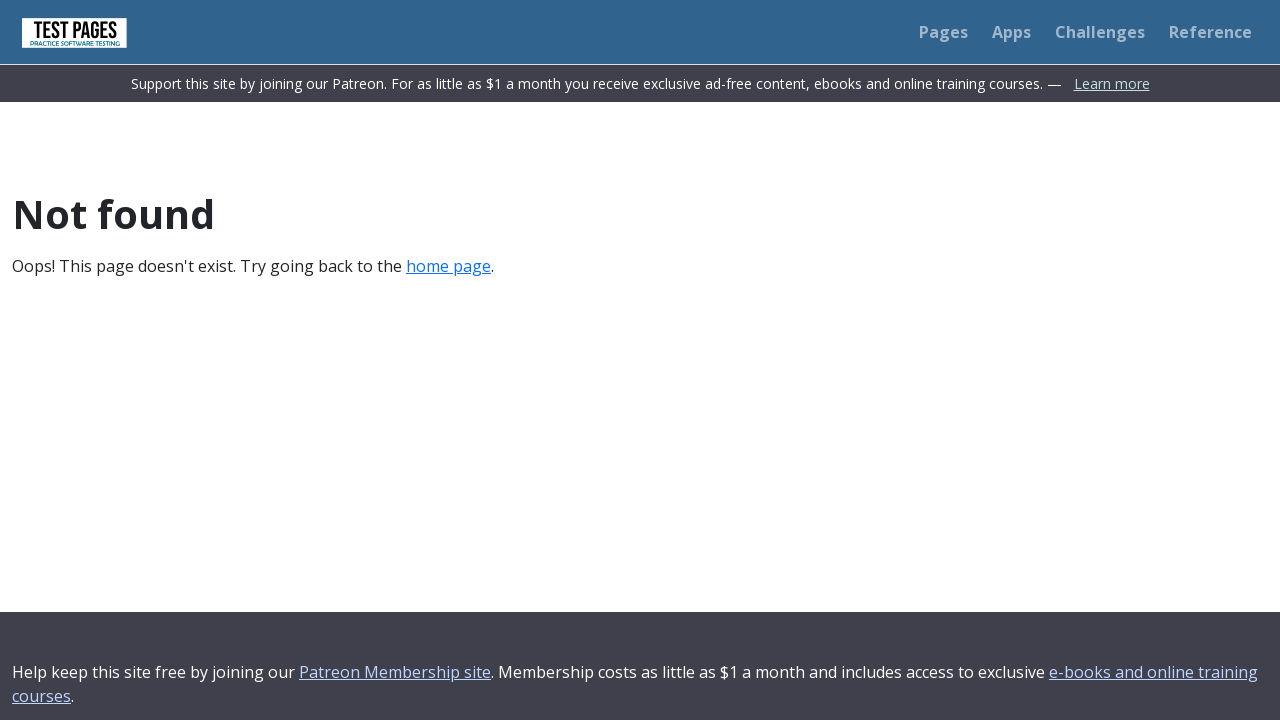

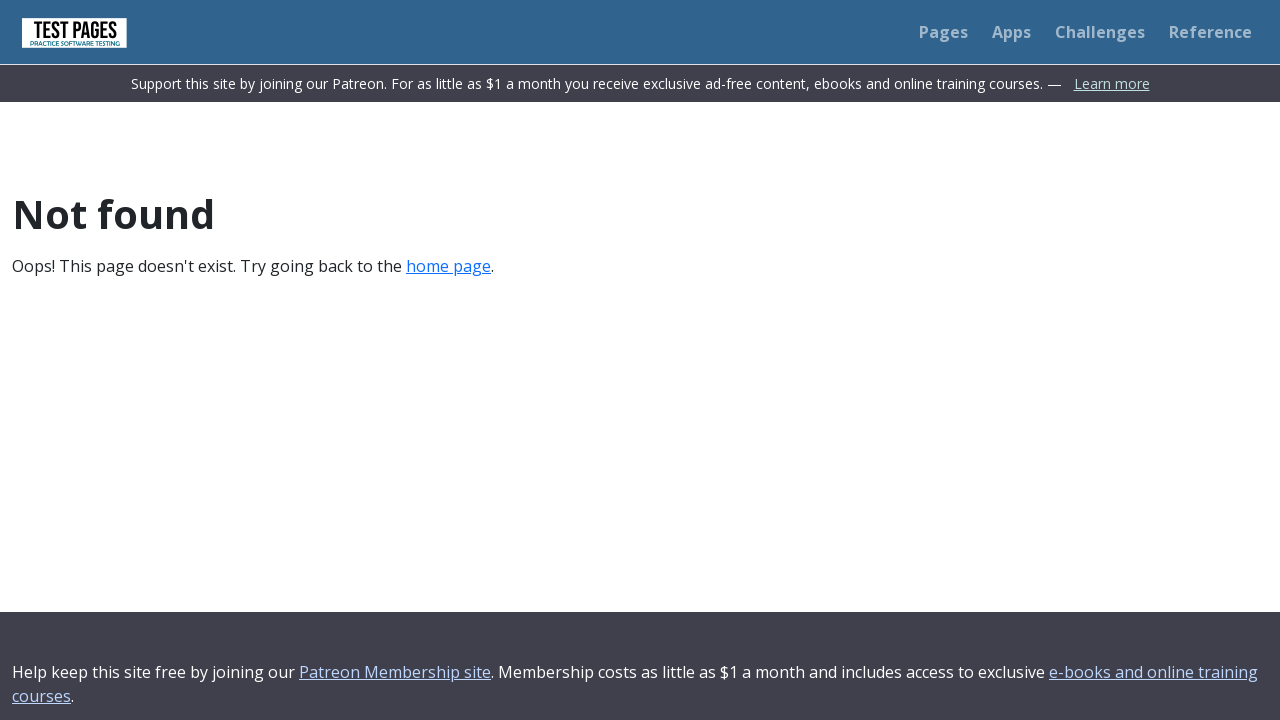